Tests dropdown selection by selecting option 2 from the dropdown menu

Starting URL: https://the-internet.herokuapp.com/dropdown

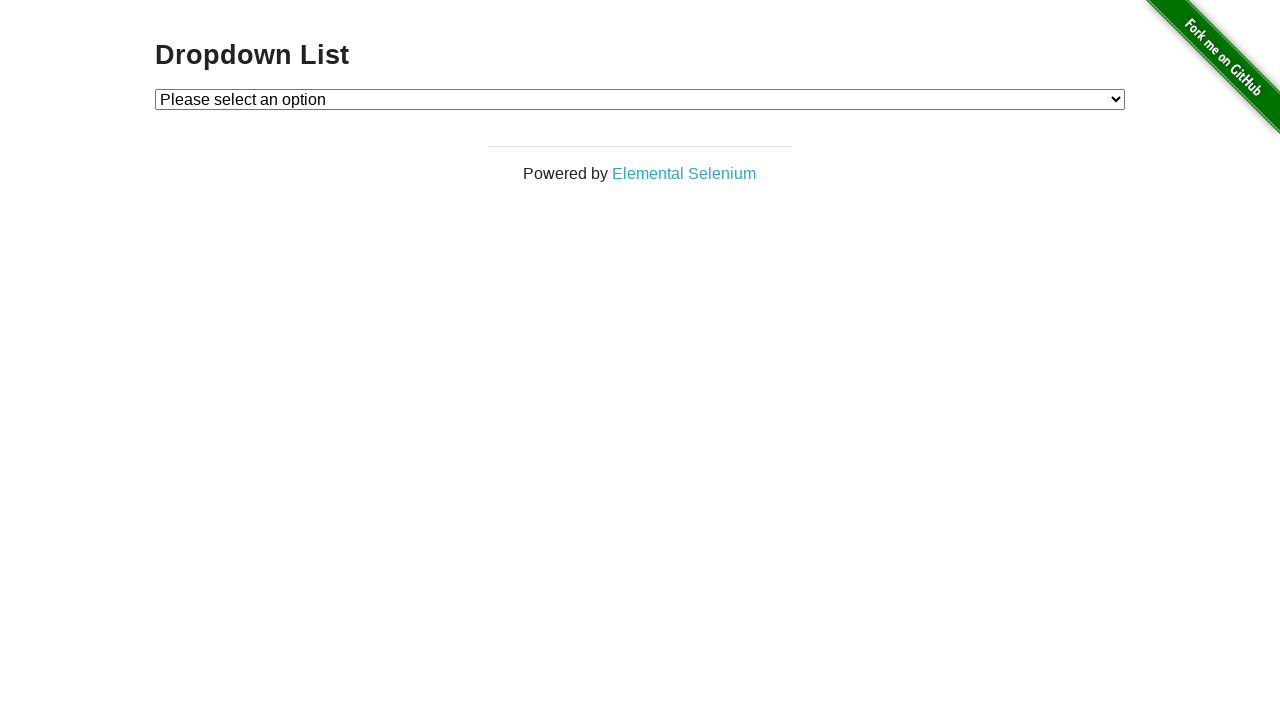

Navigated to dropdown test page
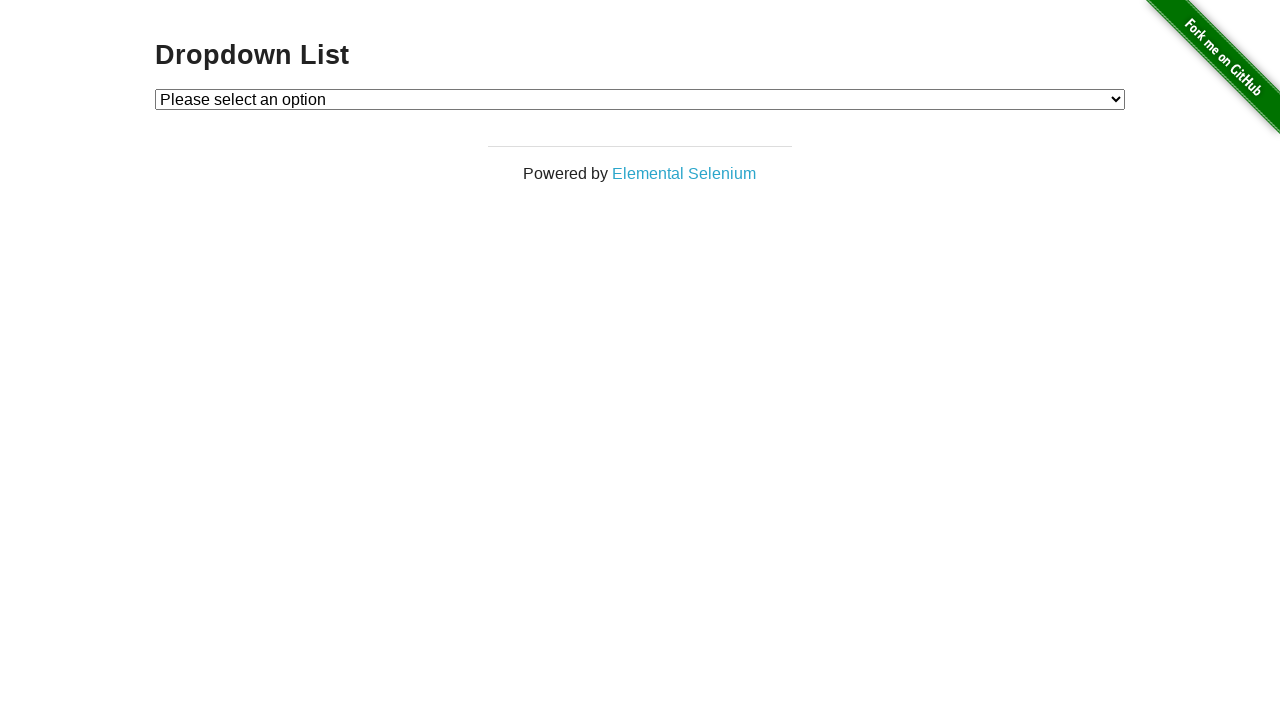

Selected option 2 from the dropdown menu on //select[@id='dropdown']
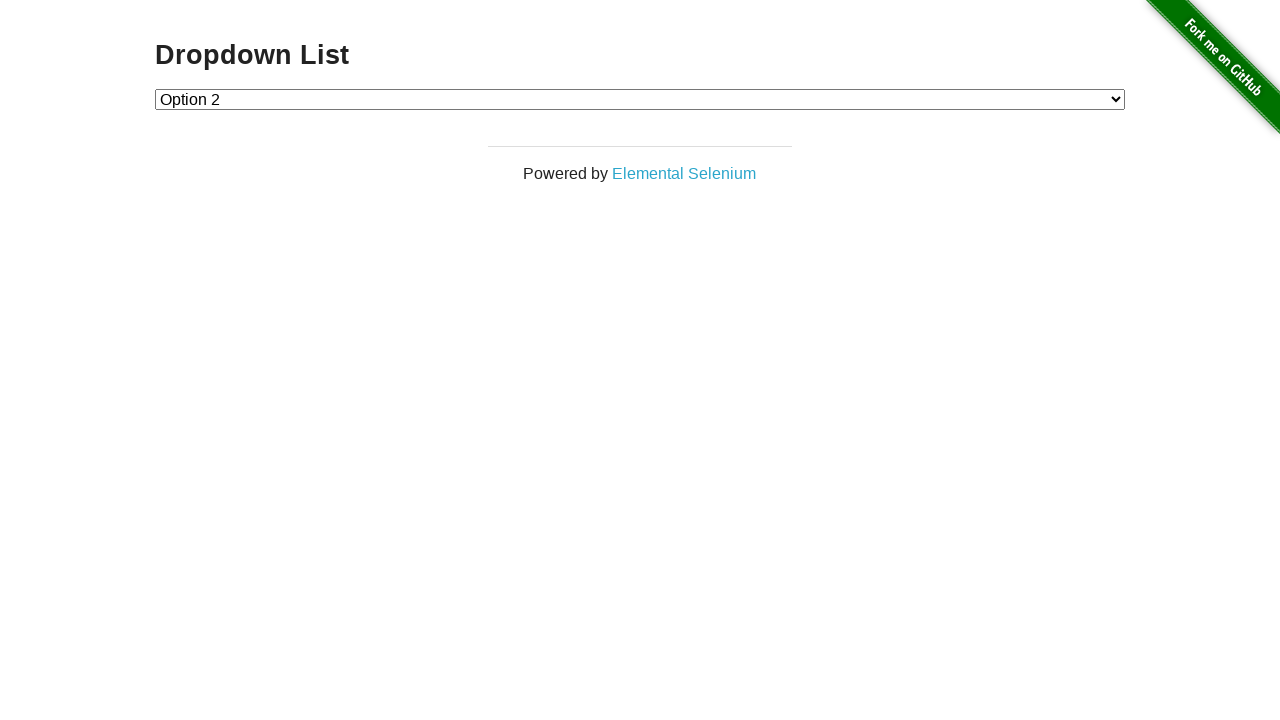

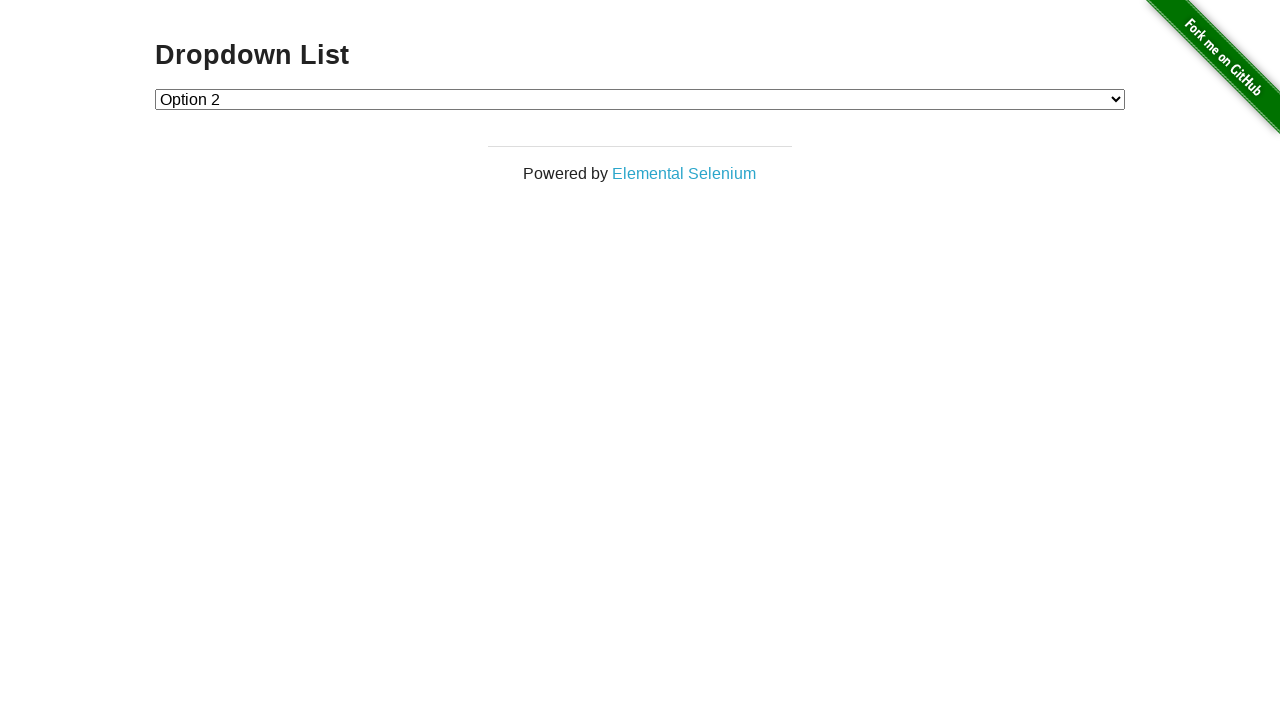